Navigates to a product page, clicks on a specific license product, and extracts pricing and address information from the product details page

Starting URL: https://noveltydocumentstore.ws/

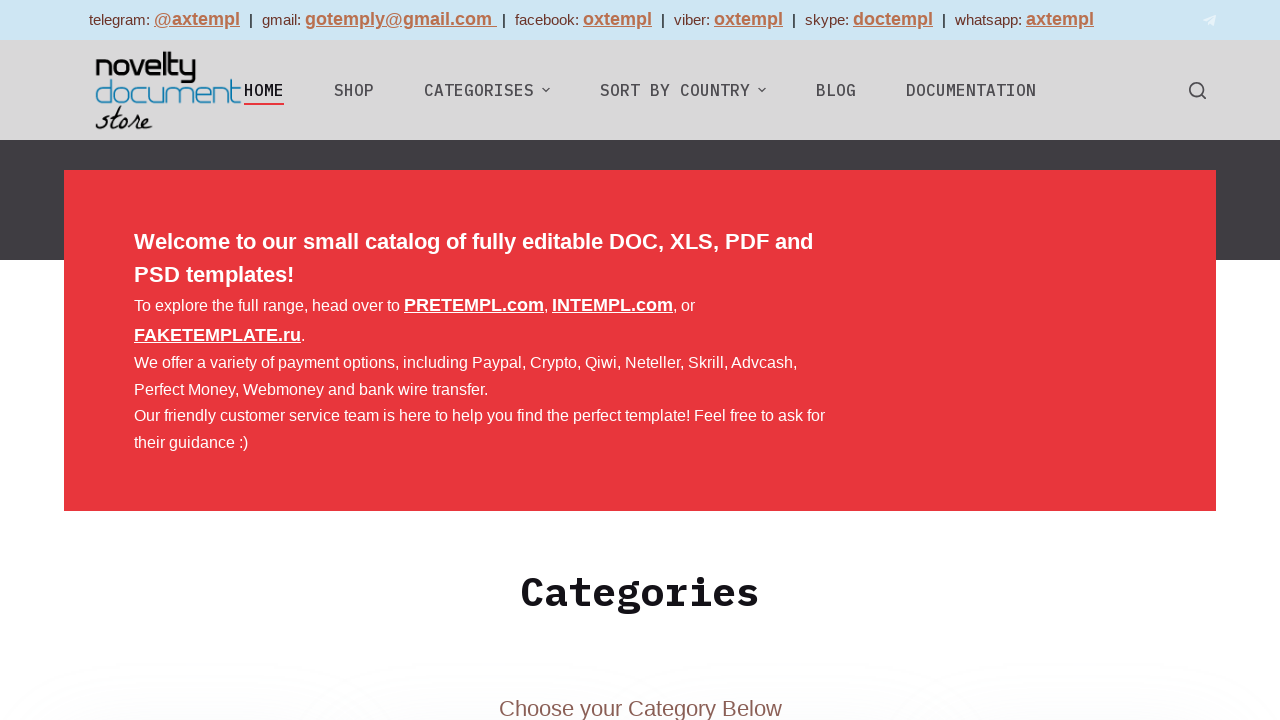

Waited 10 seconds for page to fully load
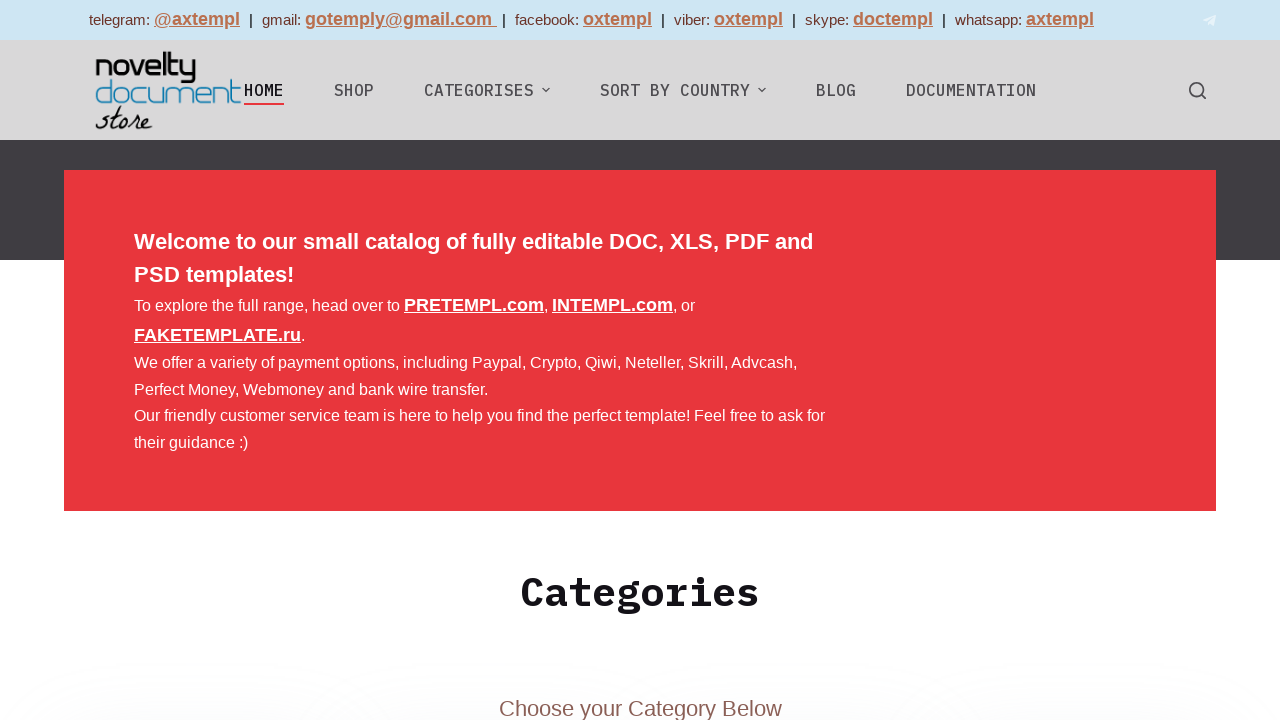

Reloaded the page
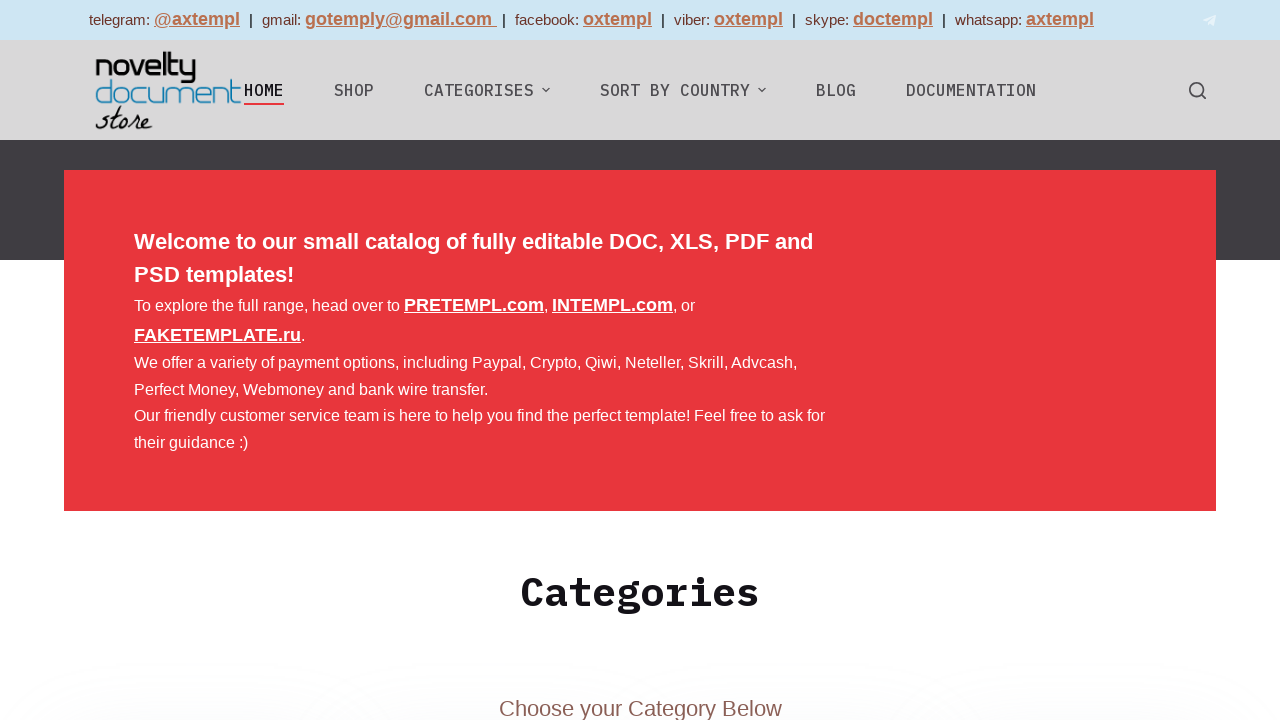

Located the license product element
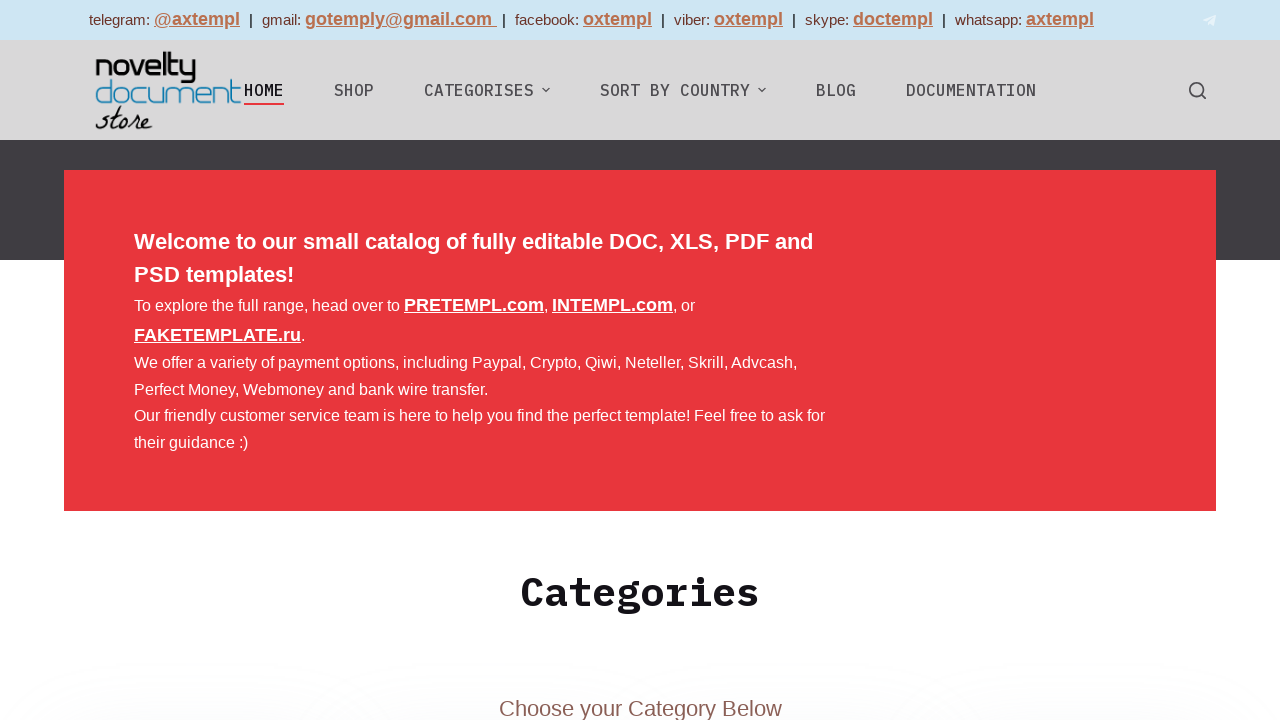

Waited 1.5 seconds before clicking
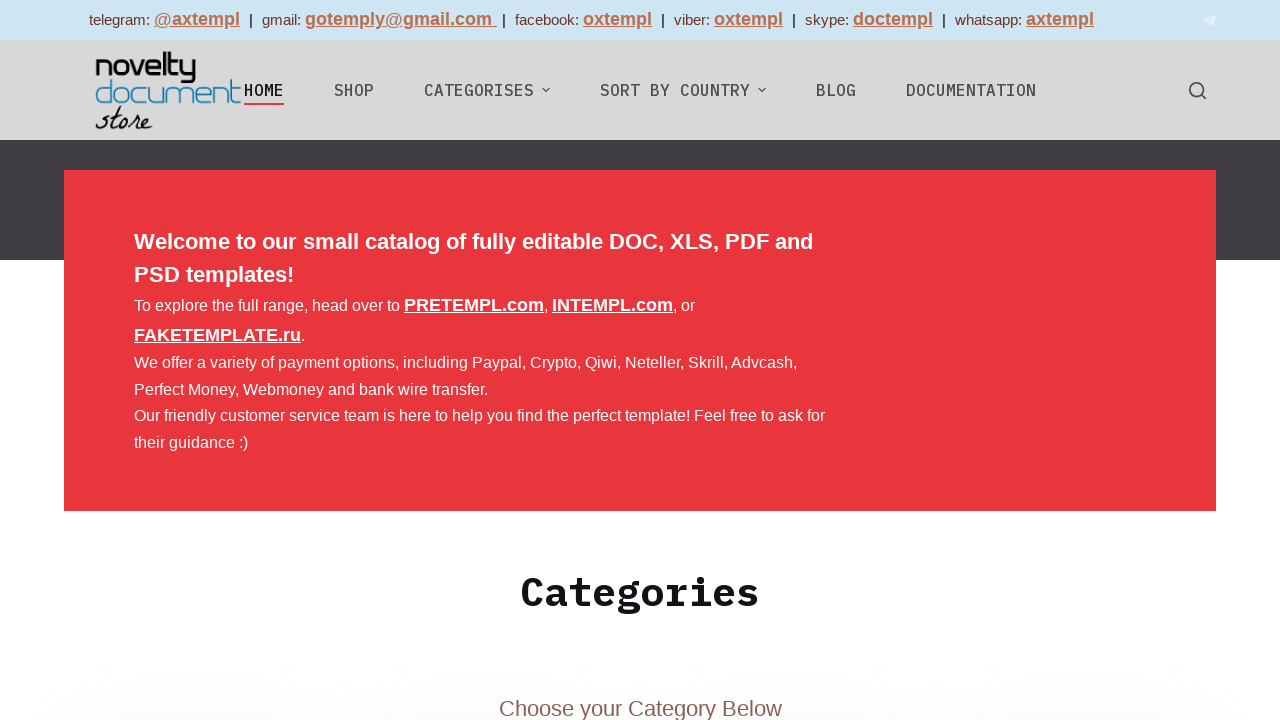

Clicked on the license product at (167, 361) on div.woocommerce.columns-5 > ul > li.product.type-product.post-1104.status-publis
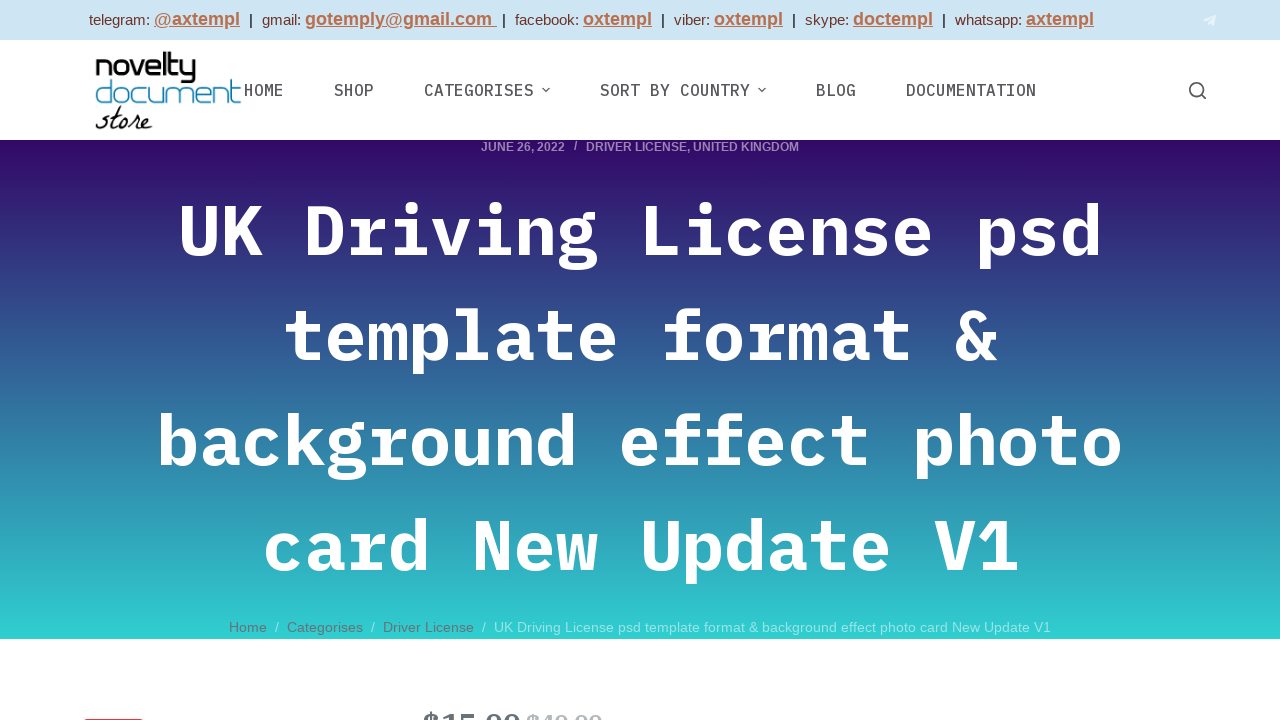

Product details page loaded - located pricing element
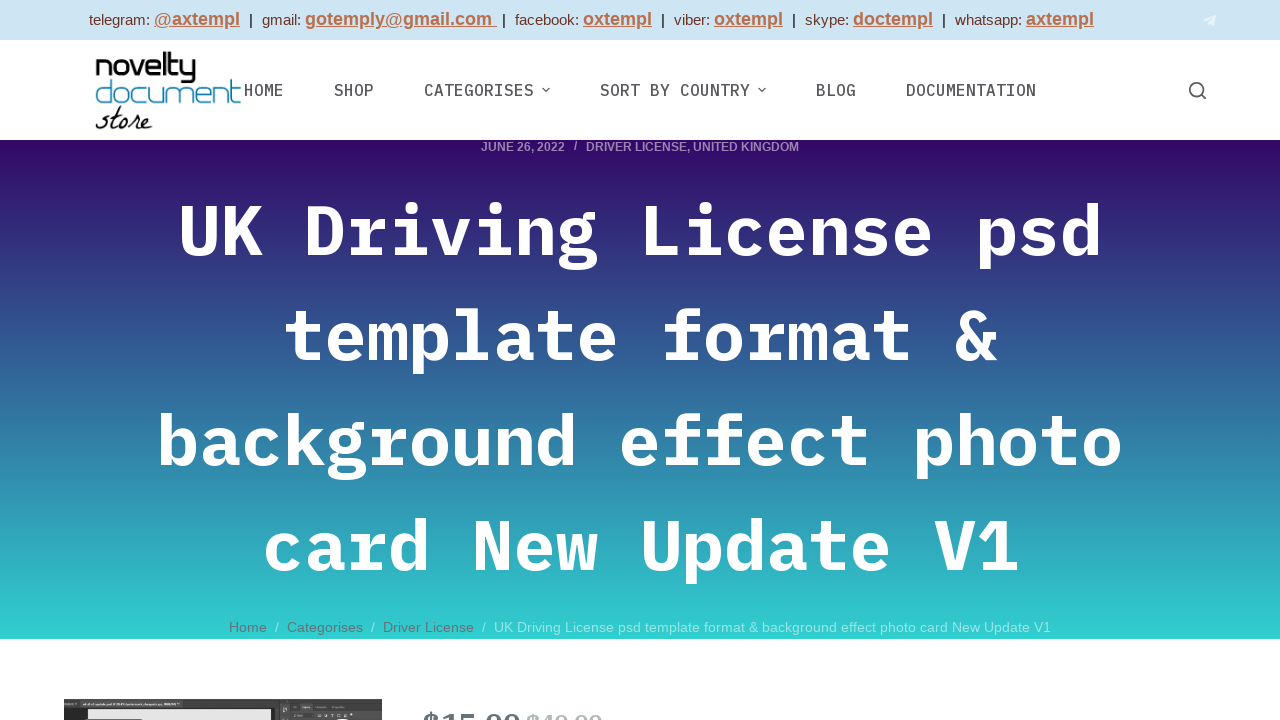

Retrieved amount/pricing element
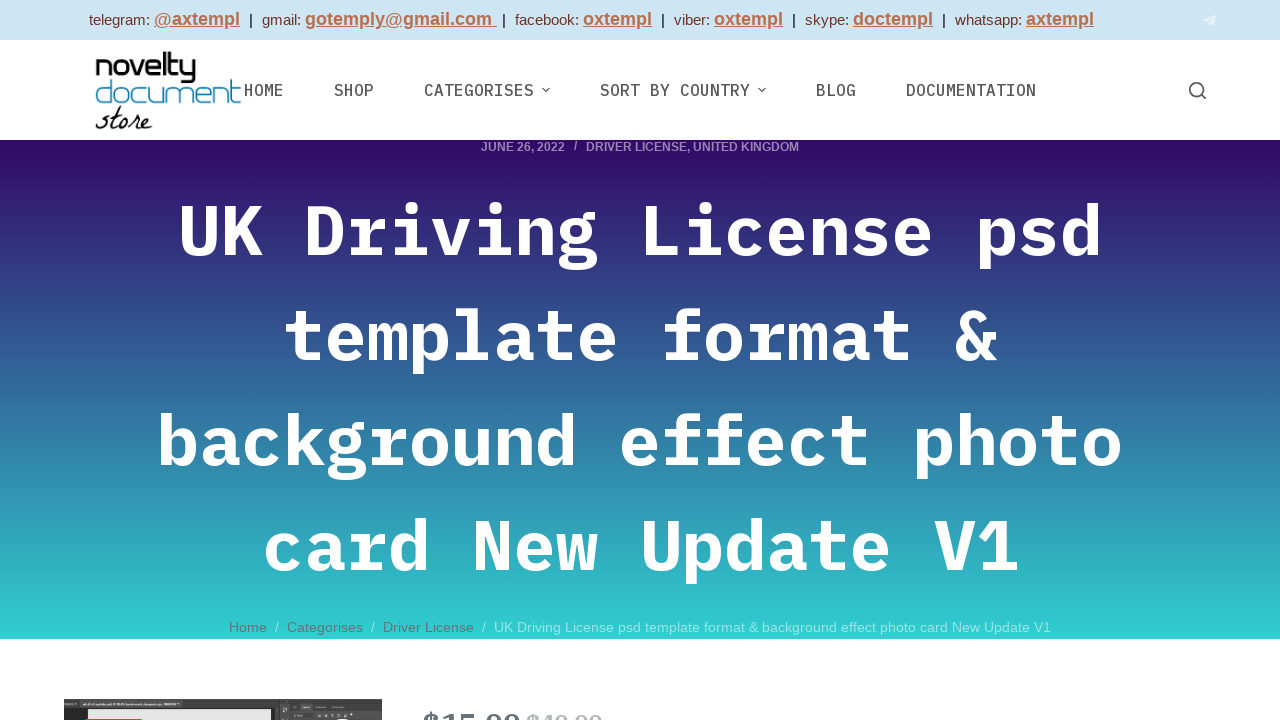

Error extracting product data: Page.wait_for_selector: Timeout 20000ms exceeded.
Call log:
  - waiting for locator("//*[@id=\"tab-description\"]/div[2]/table/tbody[1]/tr[4]/td[2]") to be visible

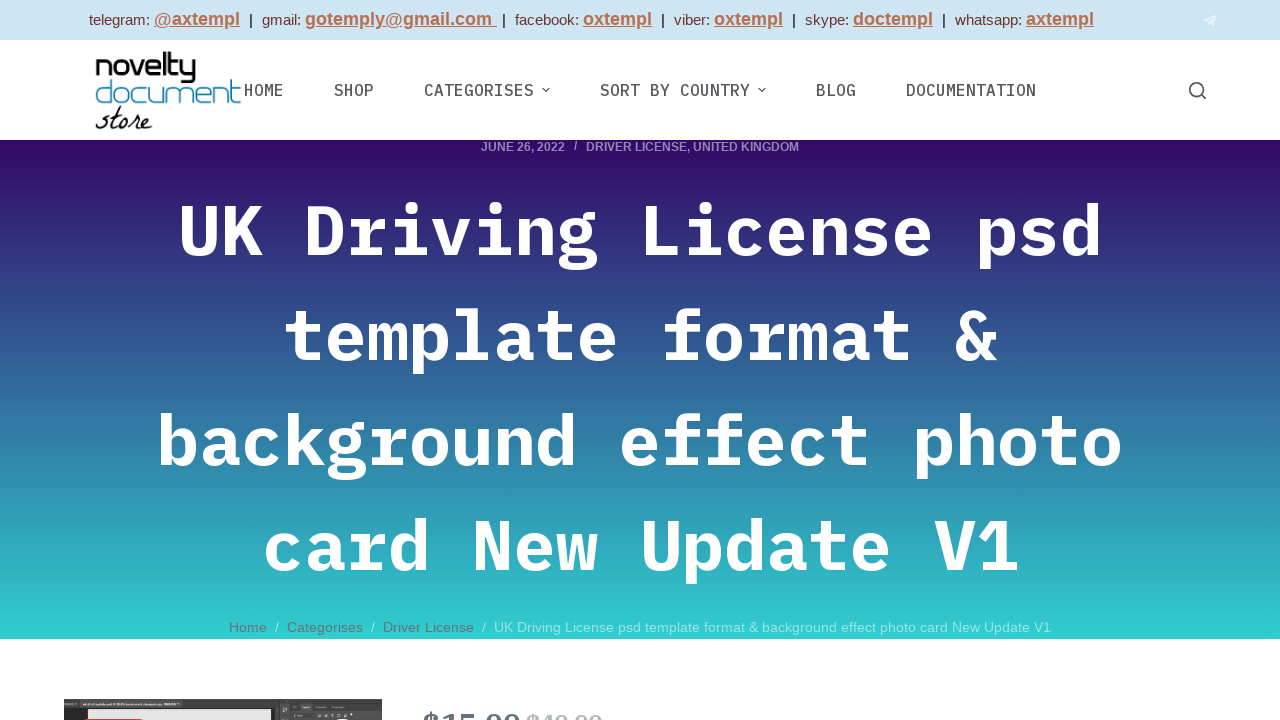

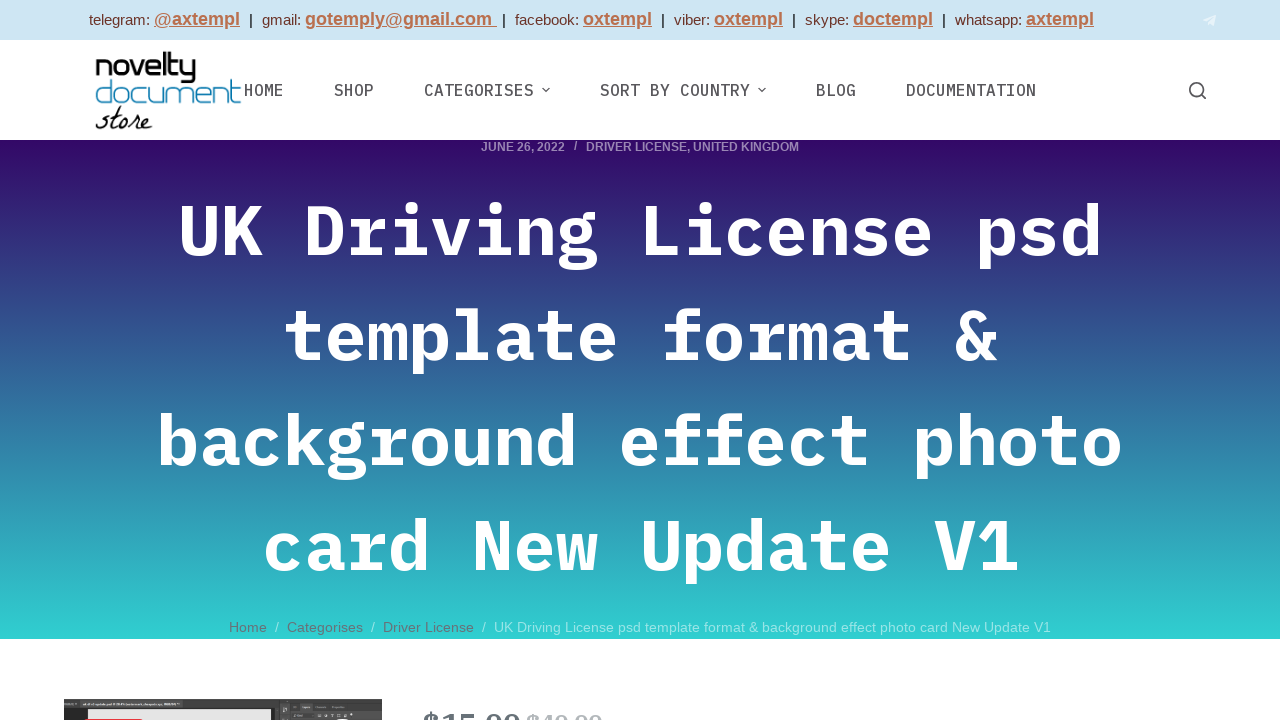